Tests scrollIntoView functionality by scrolling to an element and verifying scroll position

Starting URL: http://guinea-pig.webdriver.io

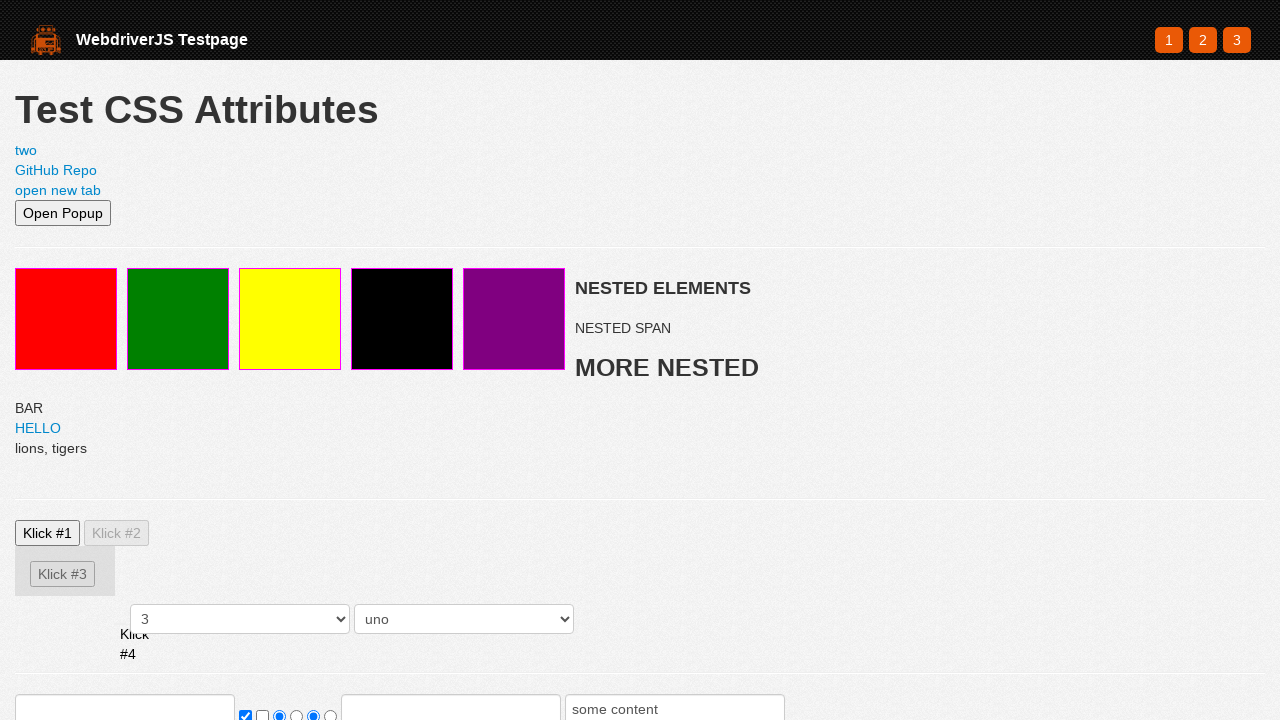

Set viewport size to 500x500
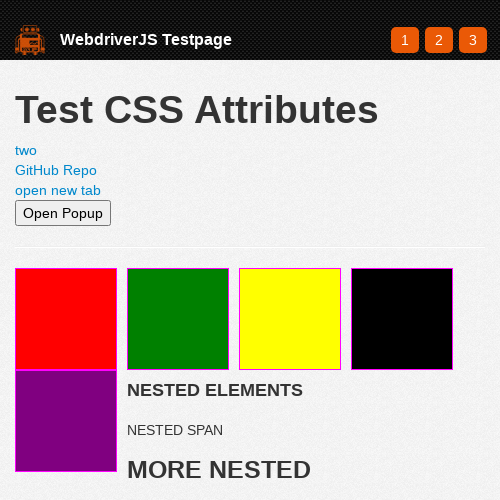

Scrolled search input element into view using scrollIntoView
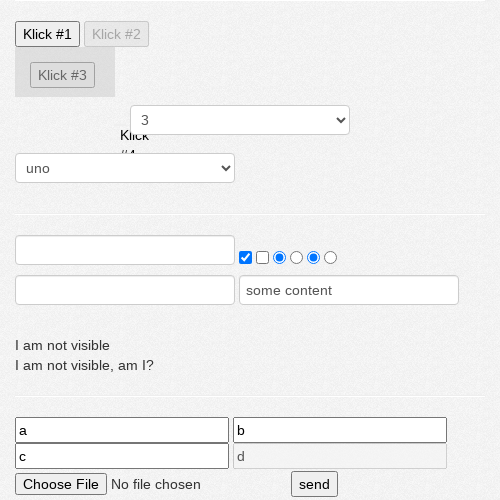

Retrieved scroll position: scrollY = 601
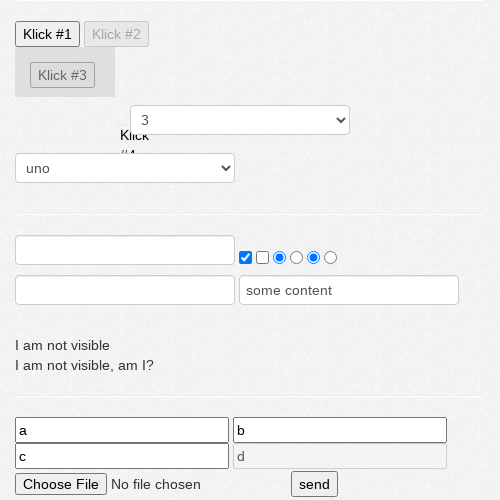

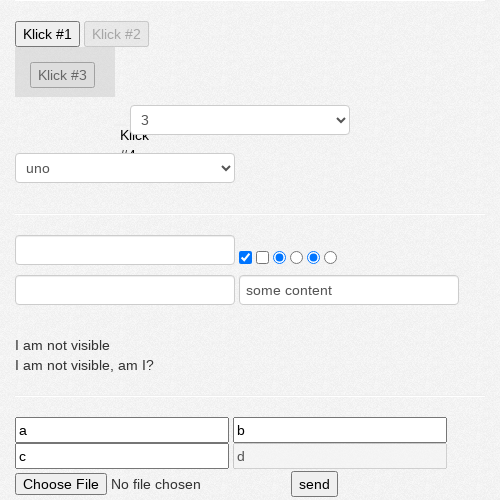